Tests a text box form by filling in full name, email, current address, and permanent address fields, then submits the form and verifies the displayed name appears correctly.

Starting URL: https://demoqa.com/text-box

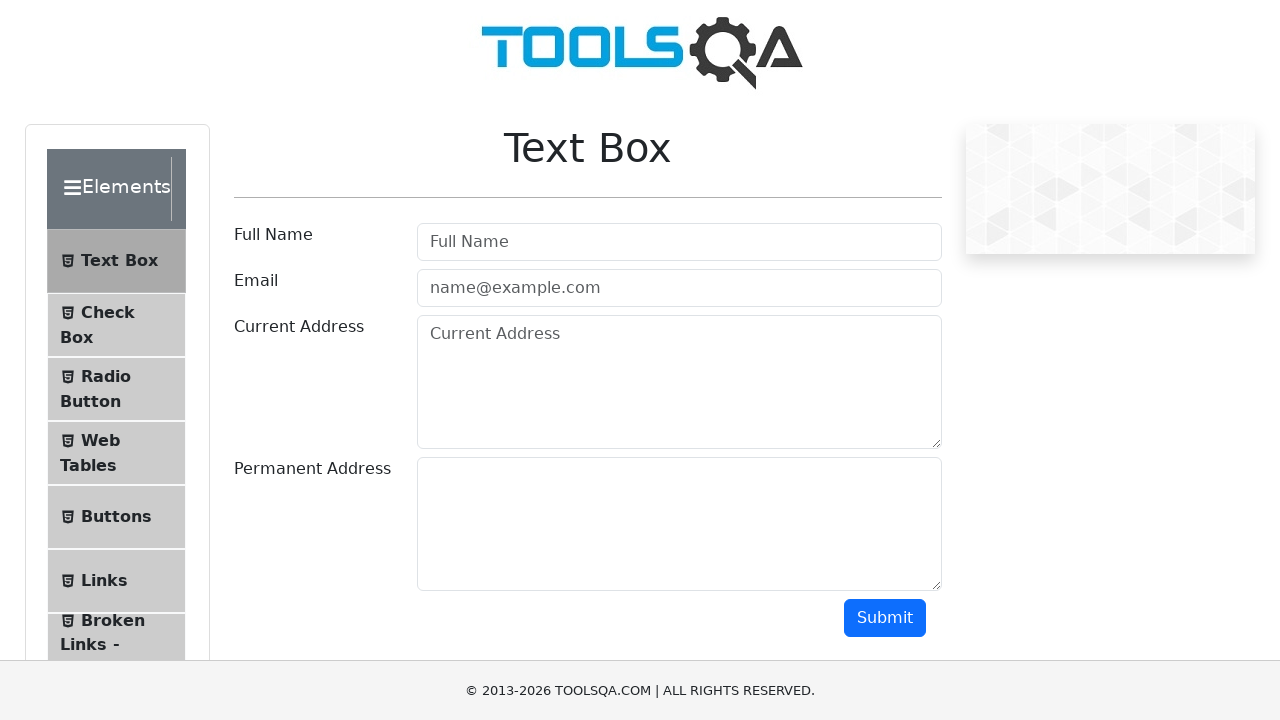

Filled full name field with 'testerFullName' on input[autocomplete]:first-of-type
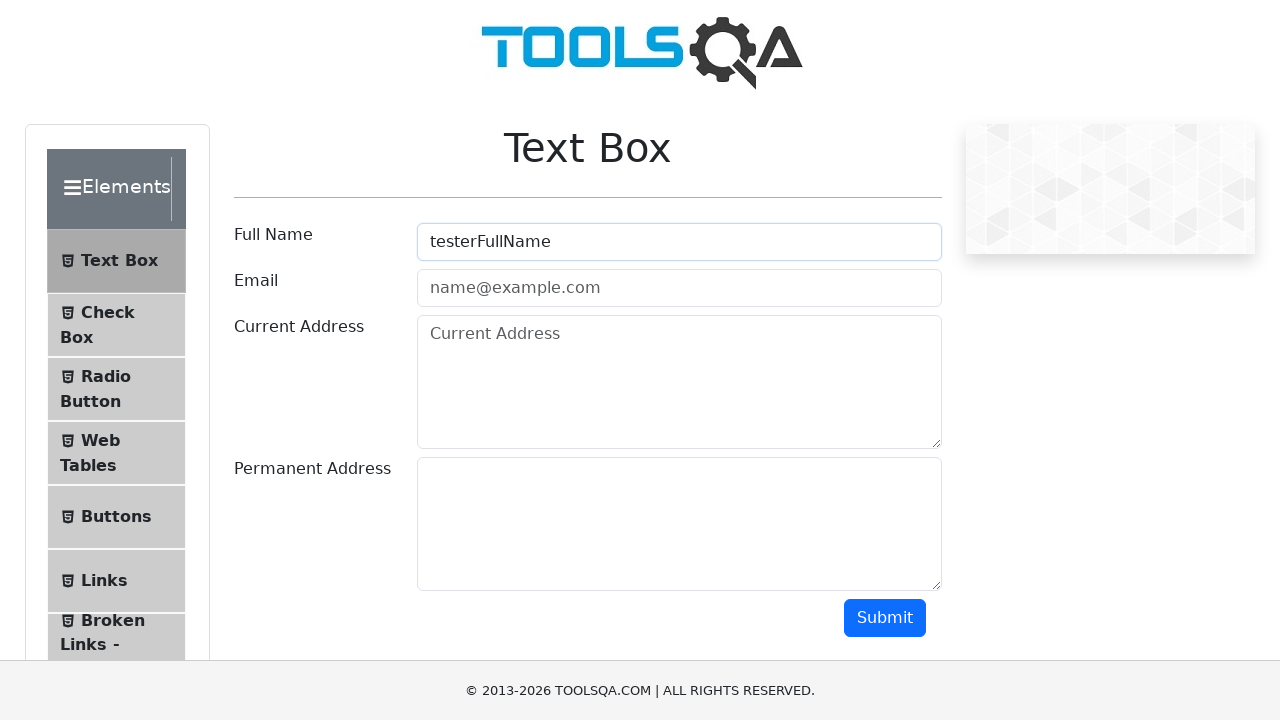

Filled email field with 'testerEmail@gmail.com' on #userEmail
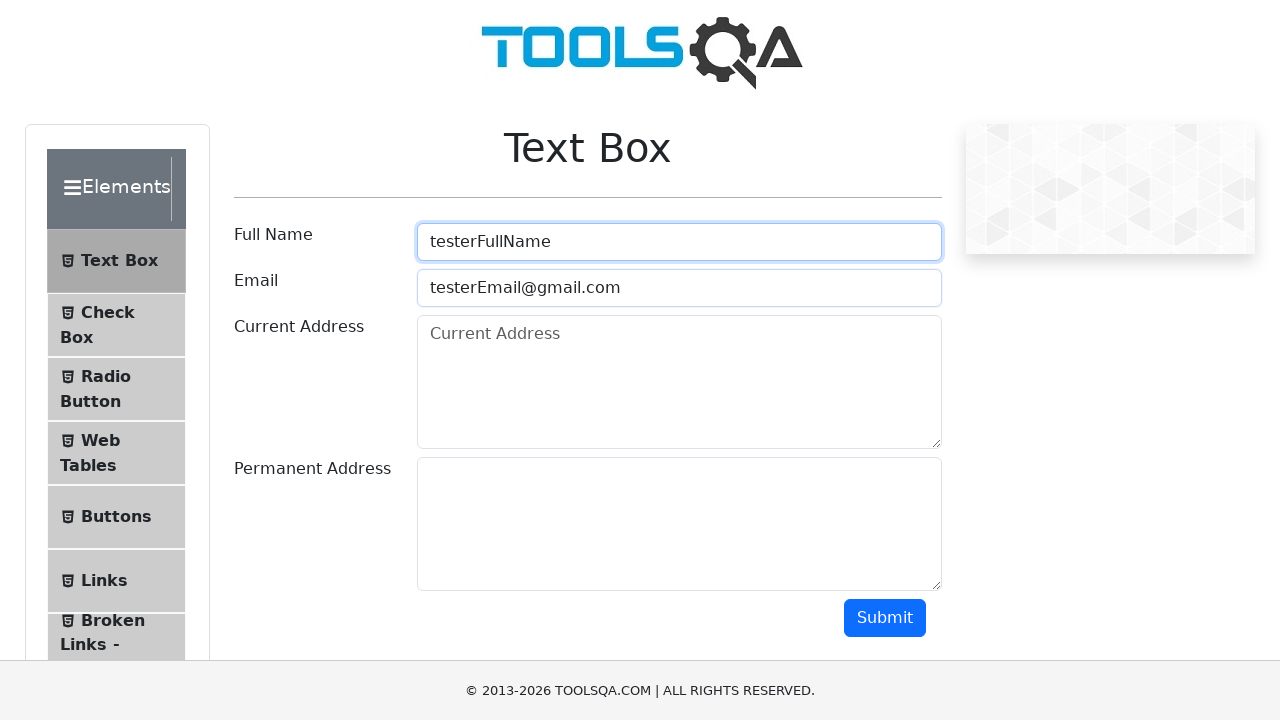

Filled current address field with 'testerCurrAddress' on textarea[placeholder='Current Address']
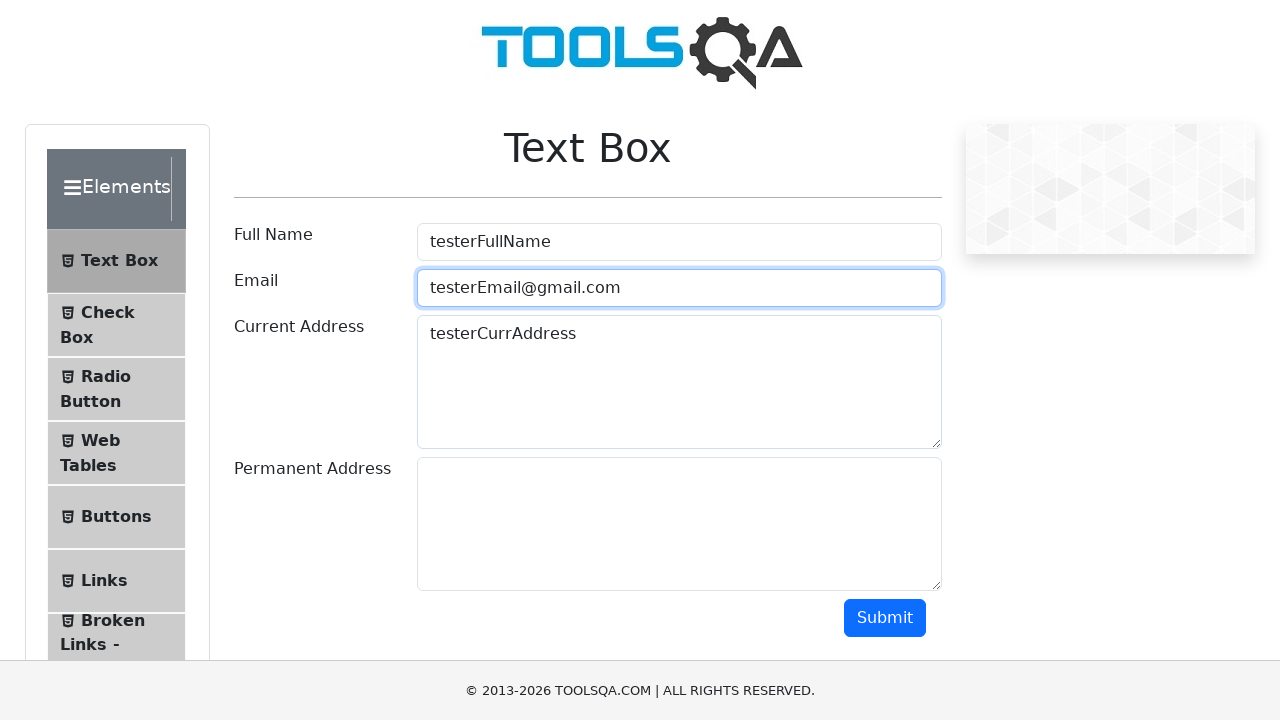

Filled permanent address field with 'testerPermAddress' on #permanentAddress
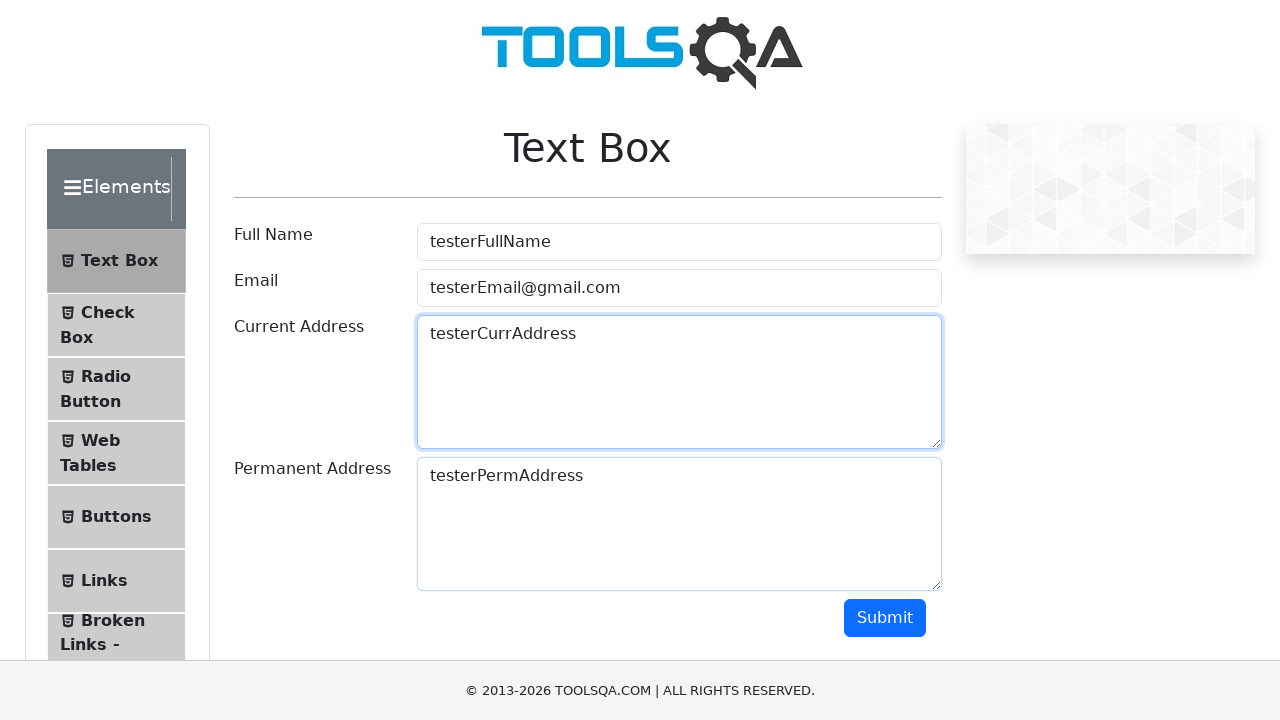

Clicked submit button using JavaScript
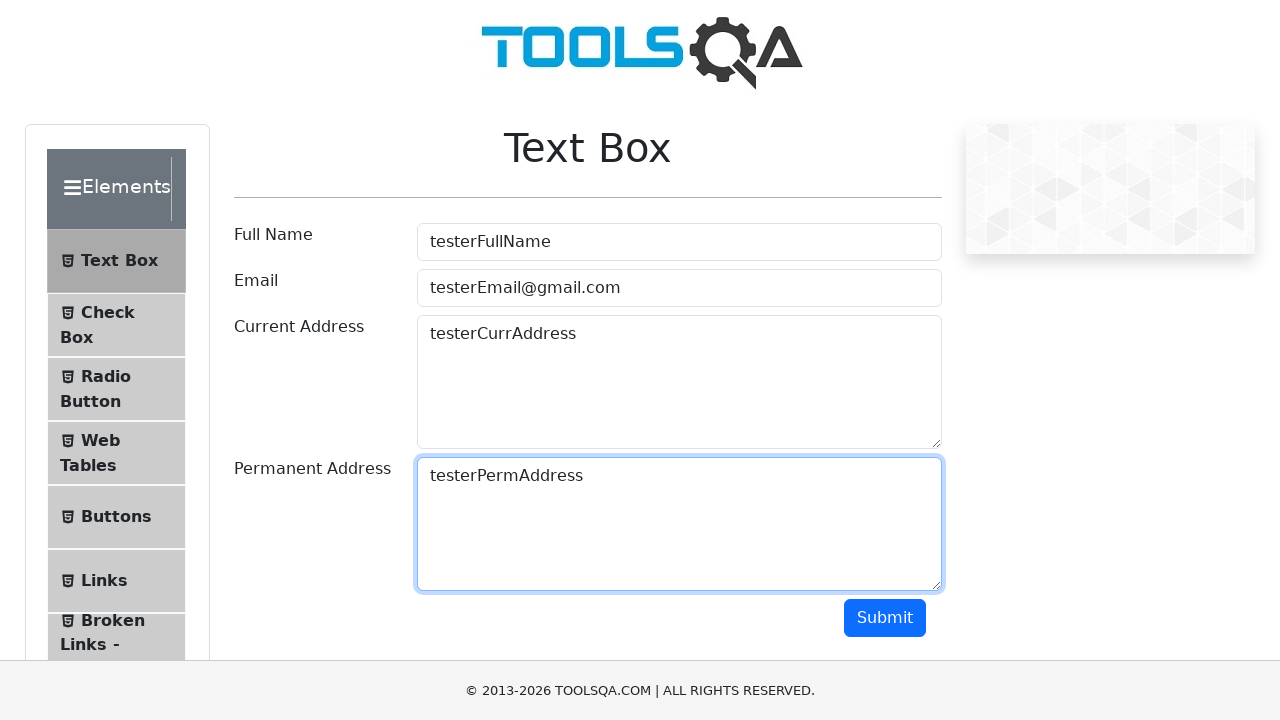

Waited for name output element to be visible
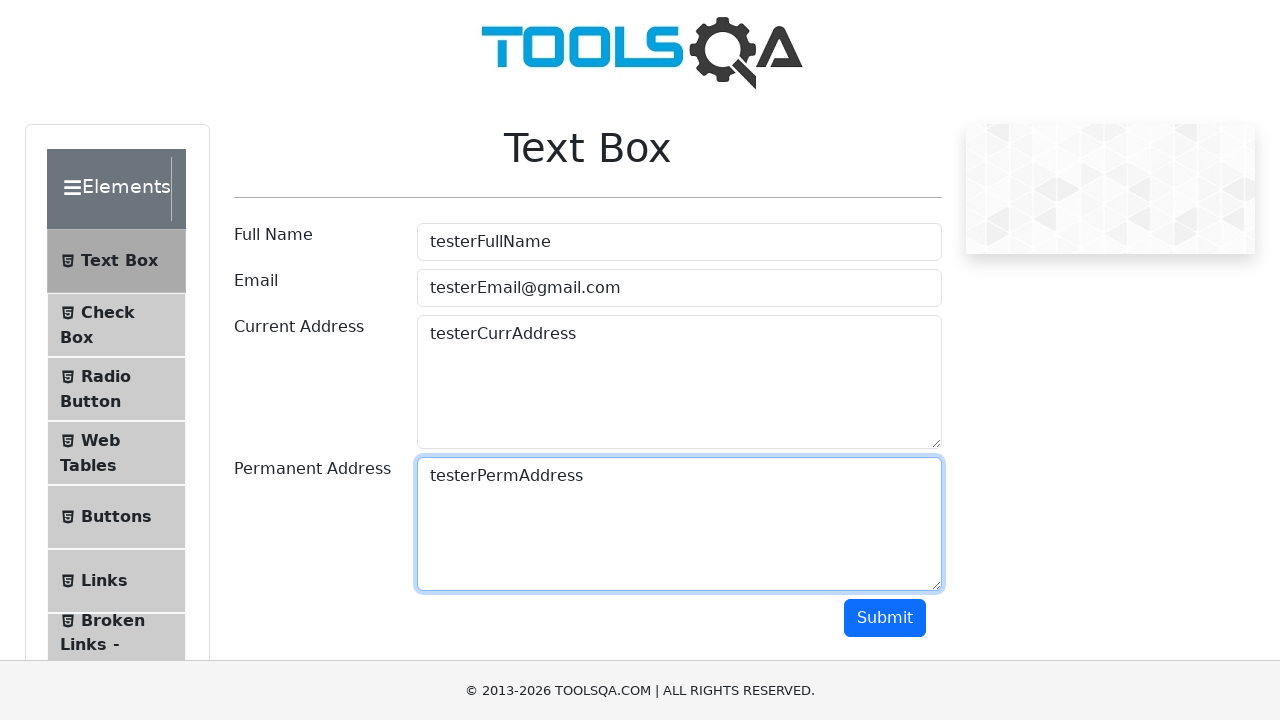

Located name output element
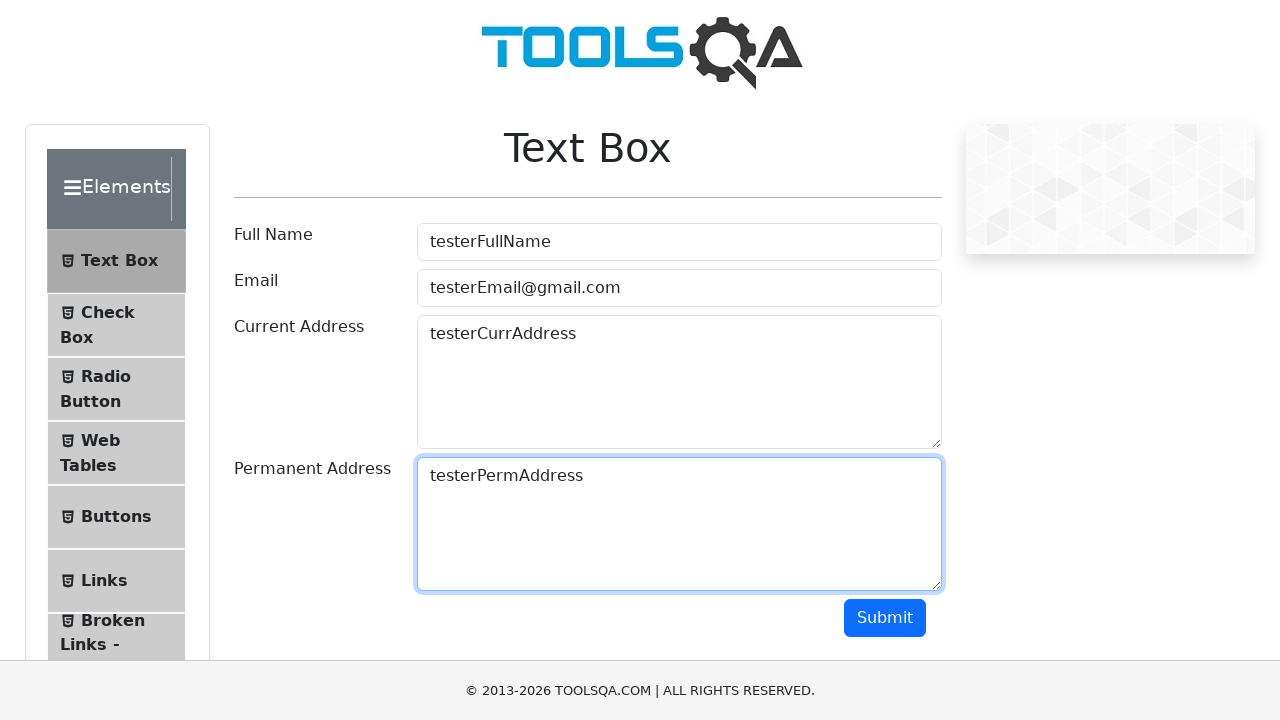

Asserted name element is visible
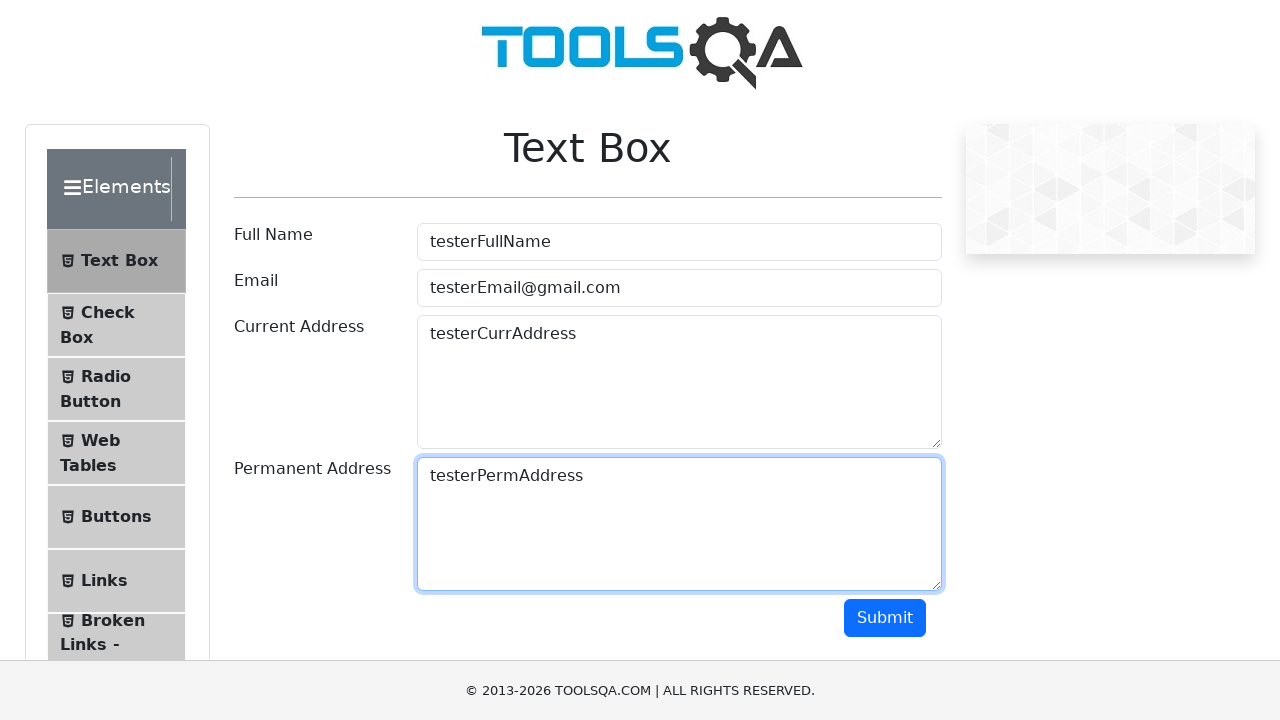

Asserted 'testerFullName' is present in name output
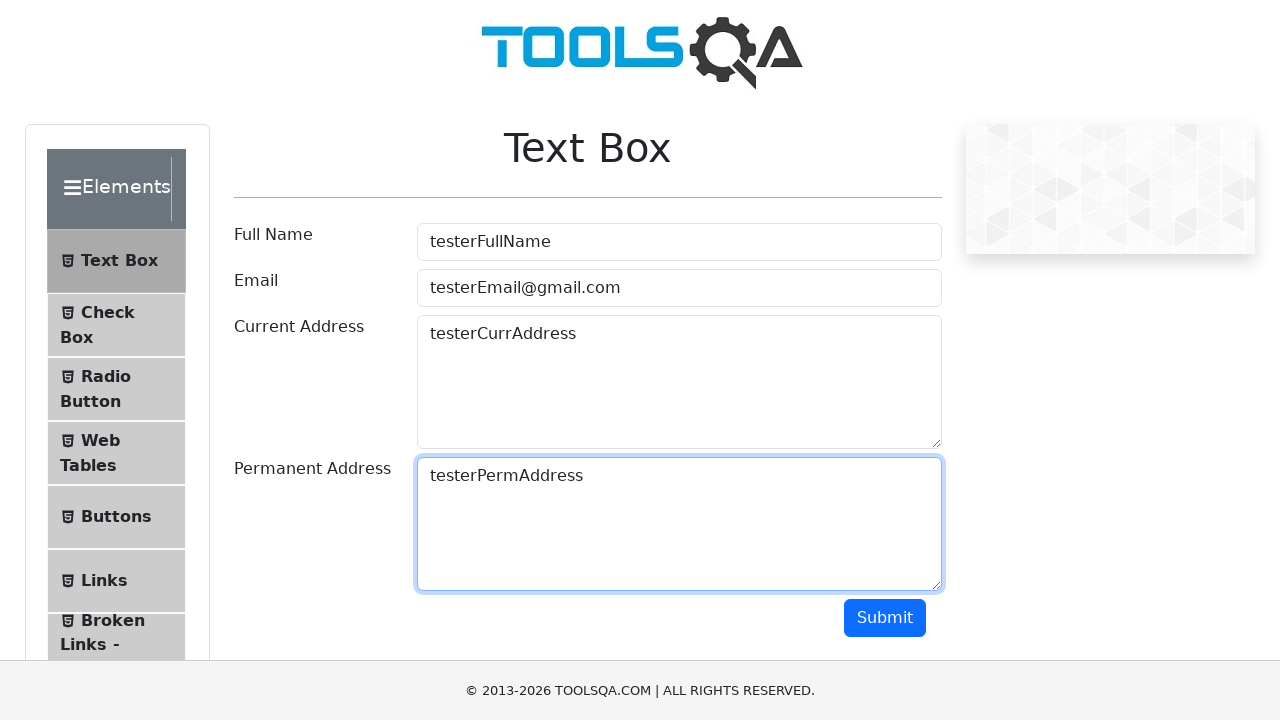

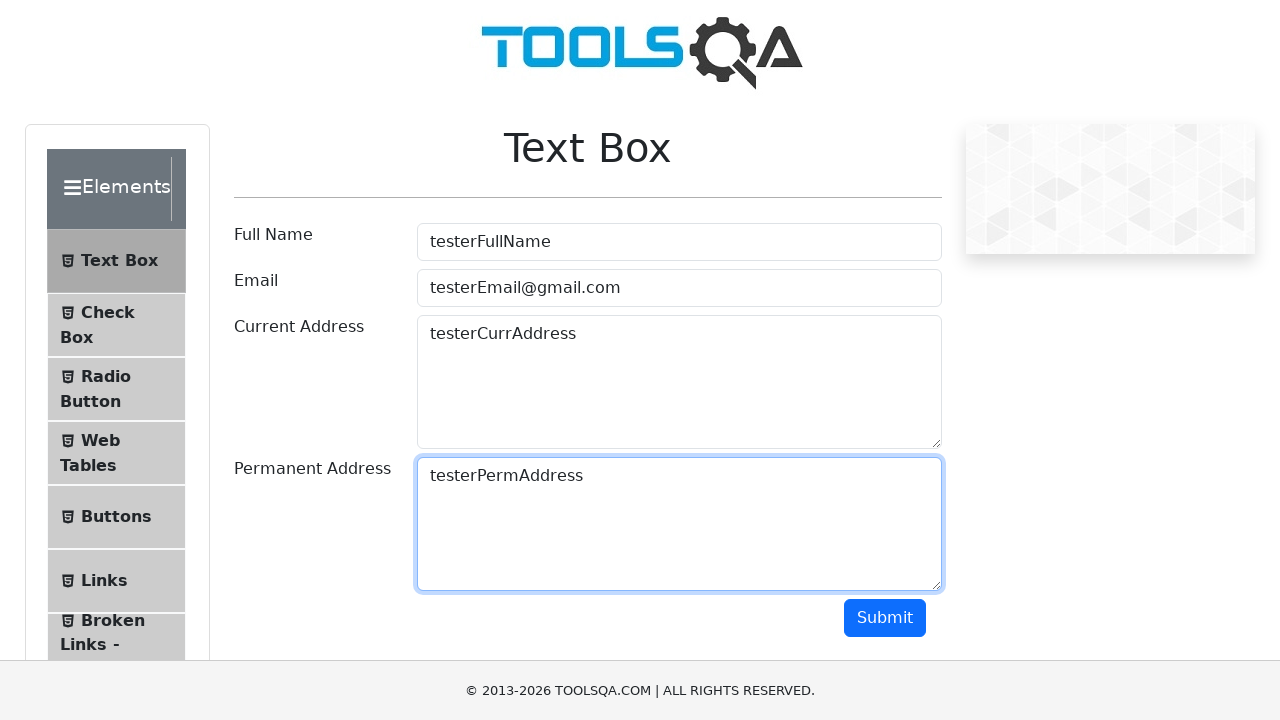